Tests that the "All" filter shows all todo items regardless of completion status.

Starting URL: https://demo.playwright.dev/todomvc/#/

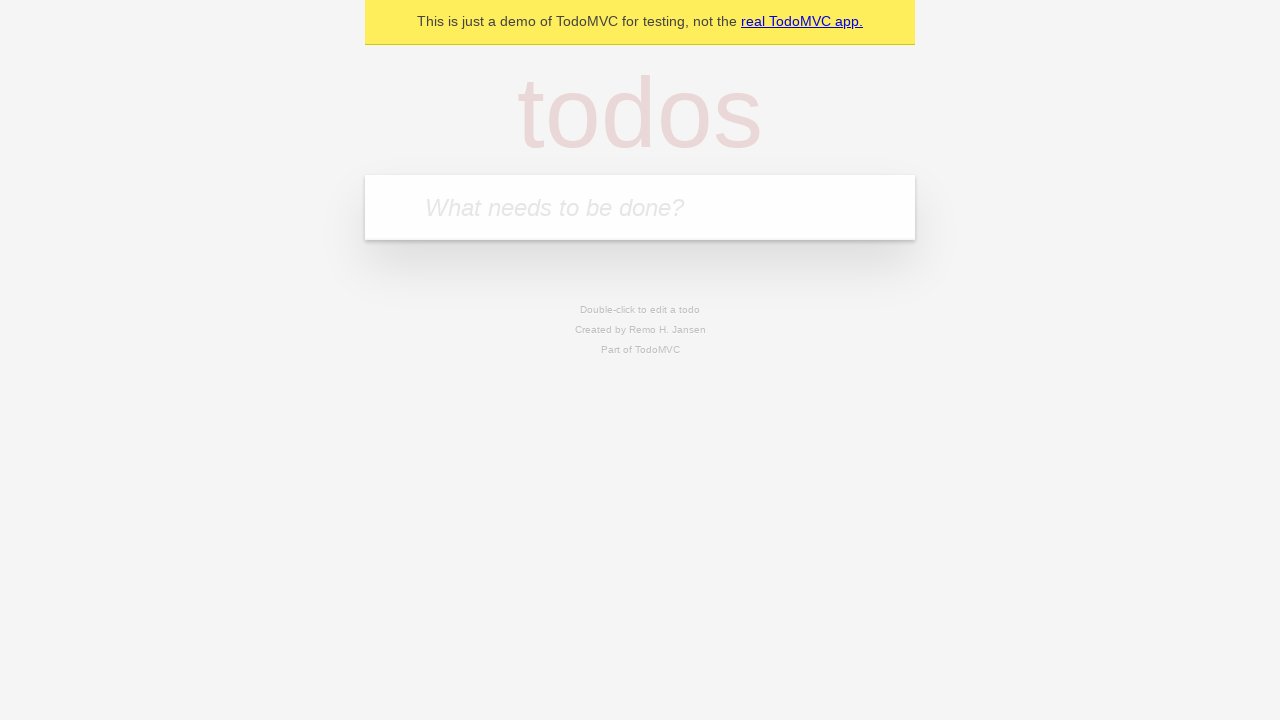

Filled todo input with 'buy some cheese' on internal:attr=[placeholder="What needs to be done?"i]
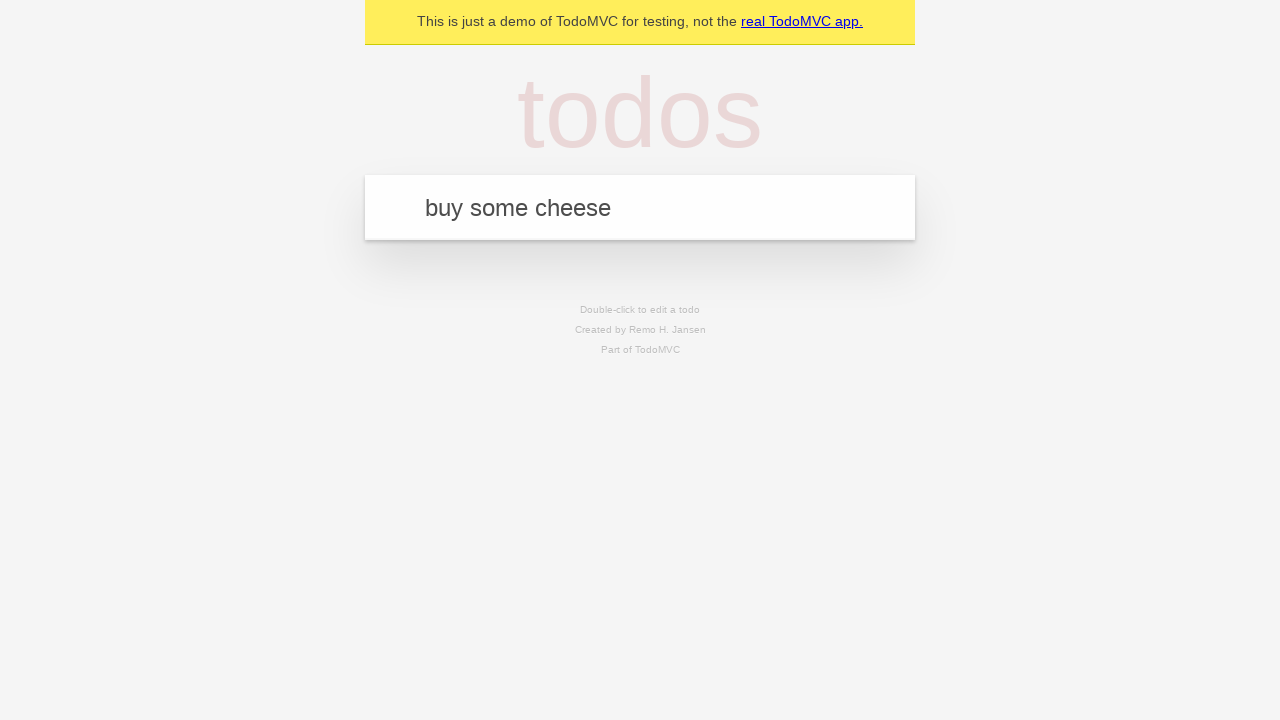

Pressed Enter to create todo 'buy some cheese' on internal:attr=[placeholder="What needs to be done?"i]
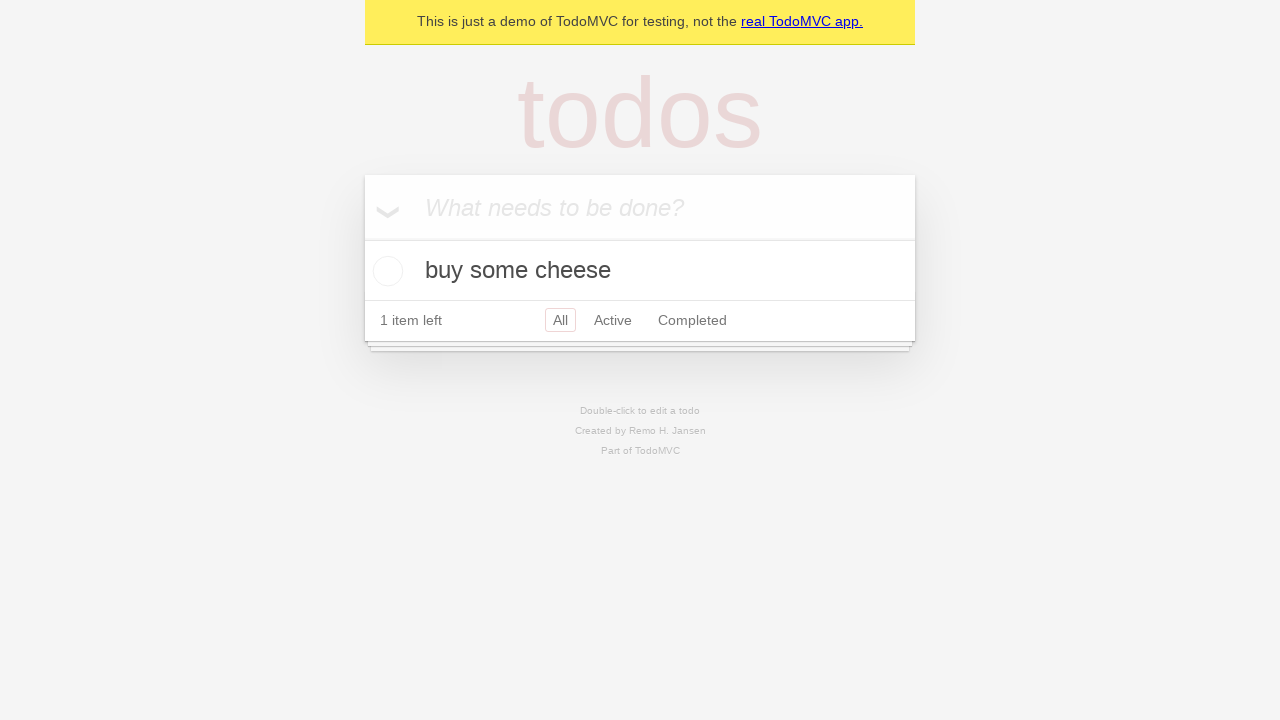

Filled todo input with 'feed the cat' on internal:attr=[placeholder="What needs to be done?"i]
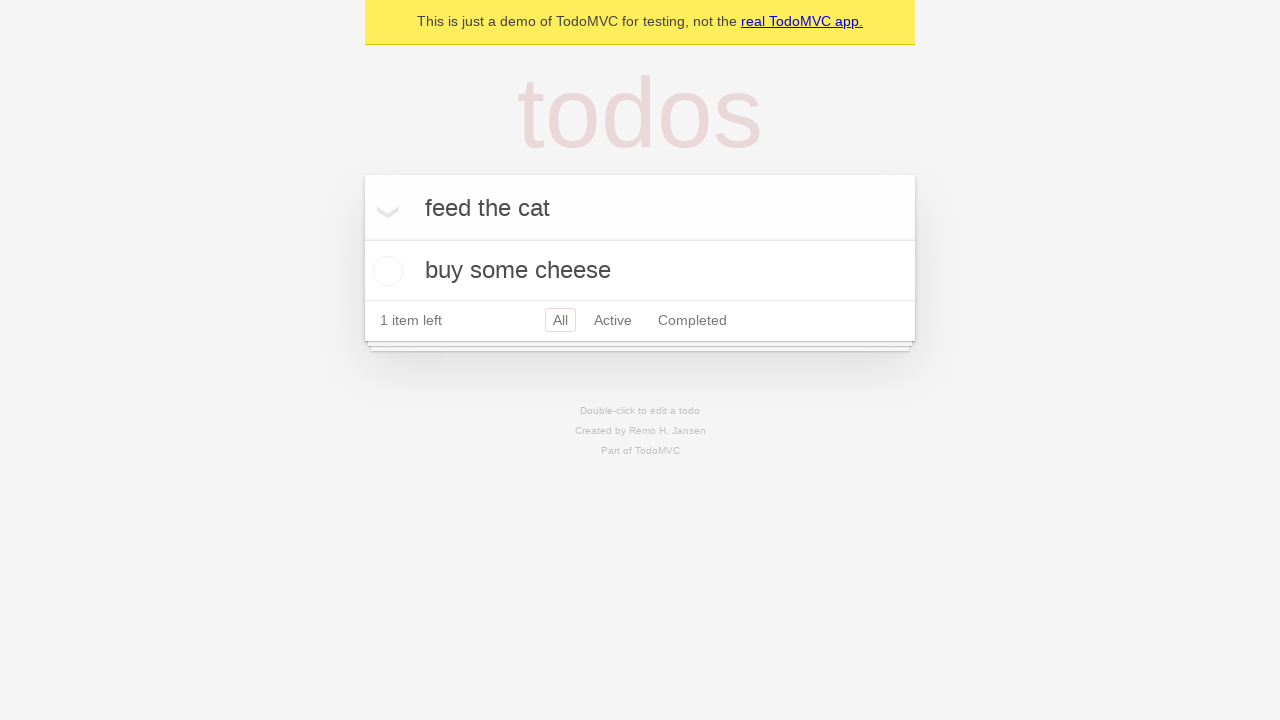

Pressed Enter to create todo 'feed the cat' on internal:attr=[placeholder="What needs to be done?"i]
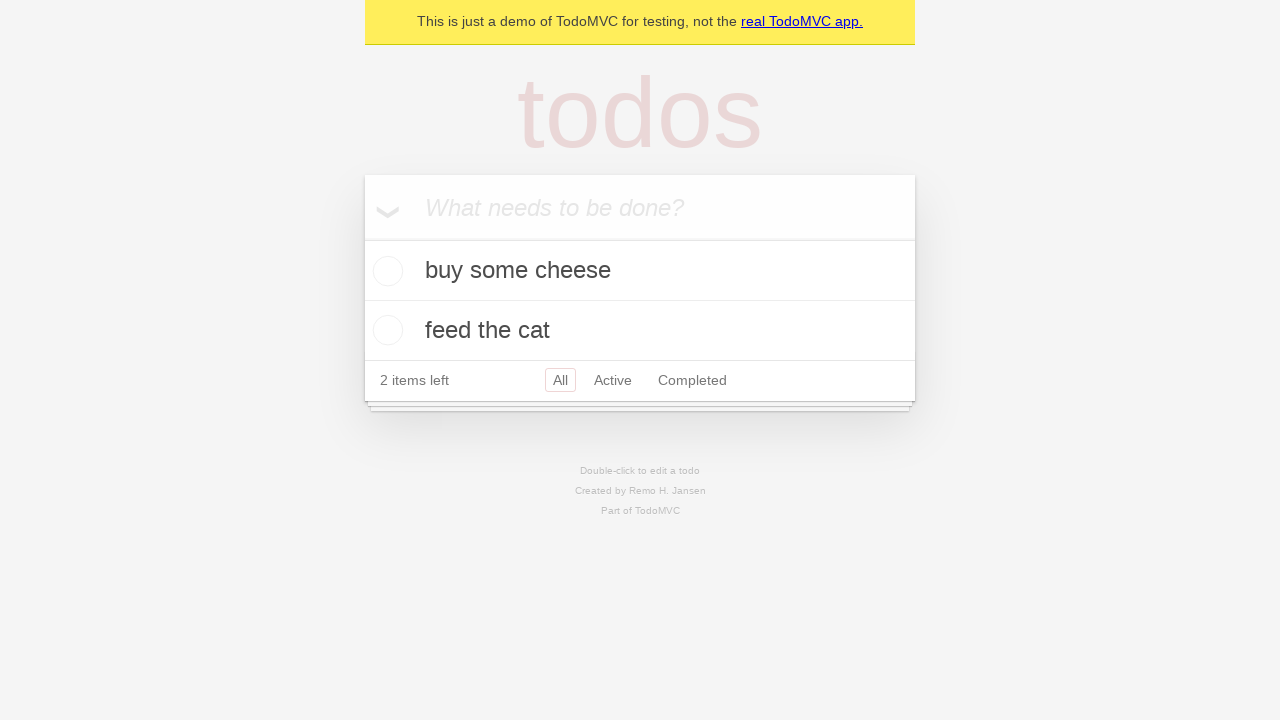

Filled todo input with 'book a doctors appointment' on internal:attr=[placeholder="What needs to be done?"i]
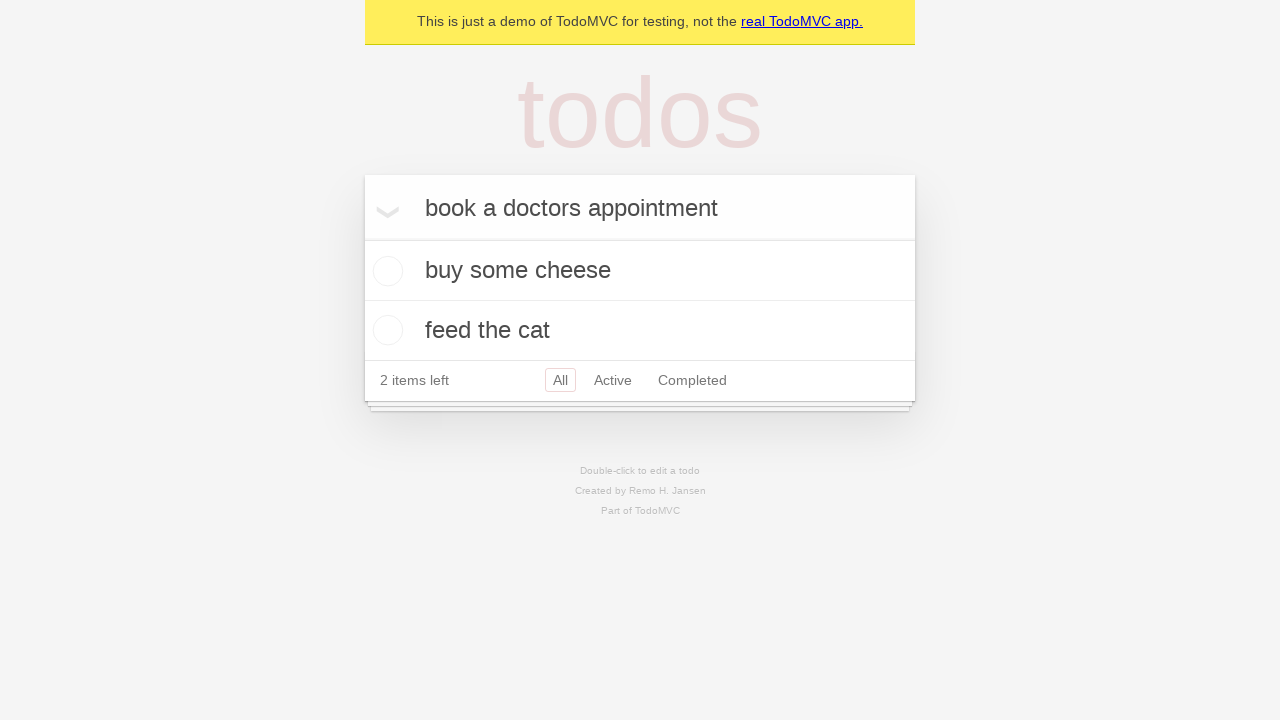

Pressed Enter to create todo 'book a doctors appointment' on internal:attr=[placeholder="What needs to be done?"i]
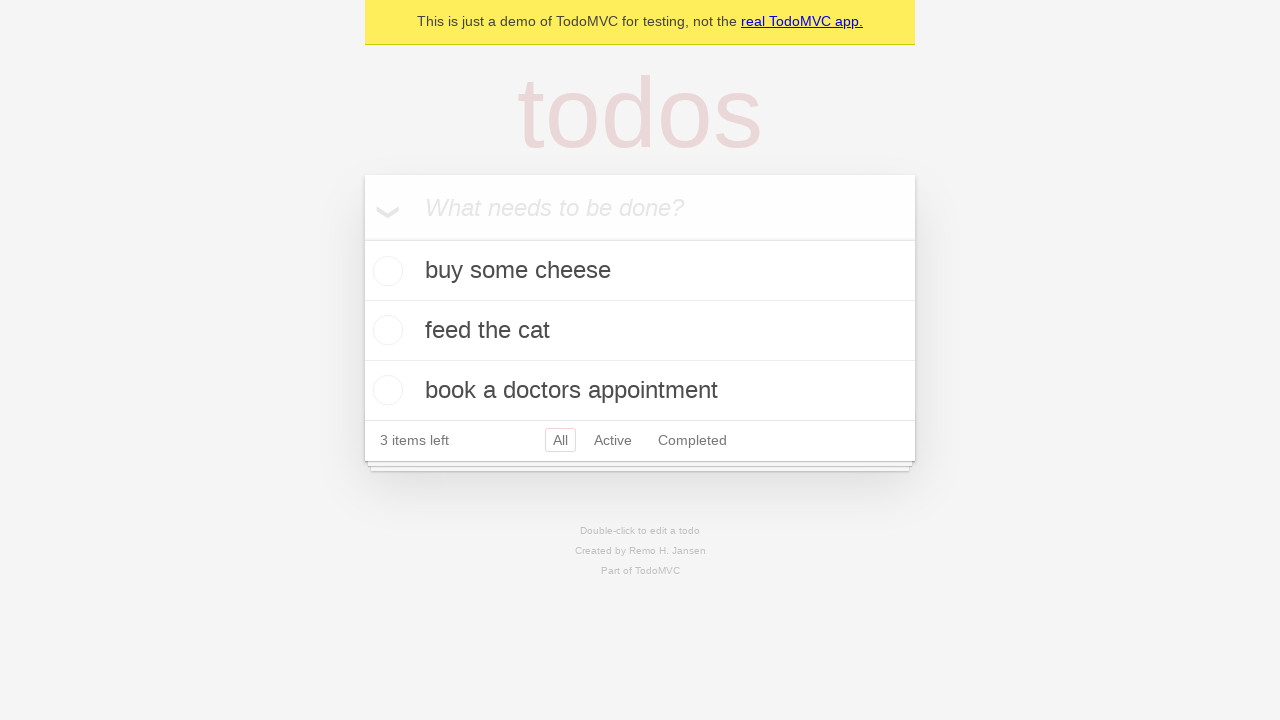

Checked the second todo item at (385, 330) on internal:testid=[data-testid="todo-item"s] >> nth=1 >> internal:role=checkbox
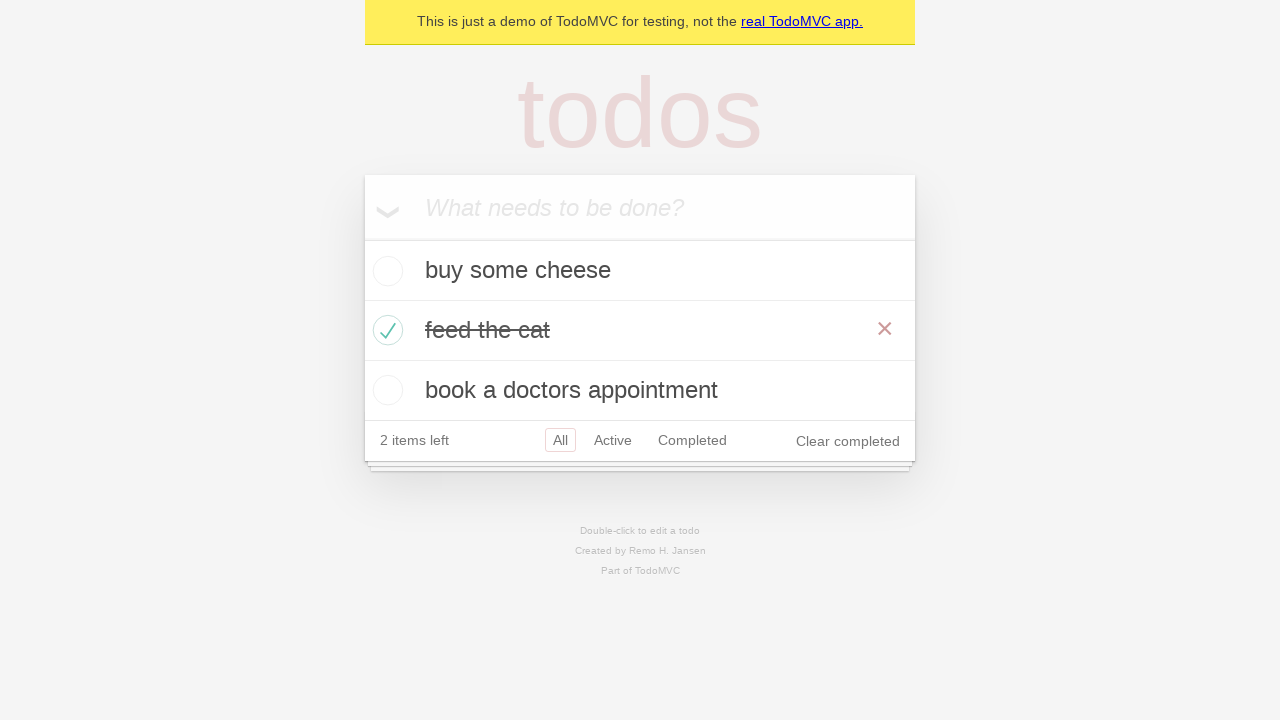

Clicked 'Active' filter at (613, 440) on internal:role=link[name="Active"i]
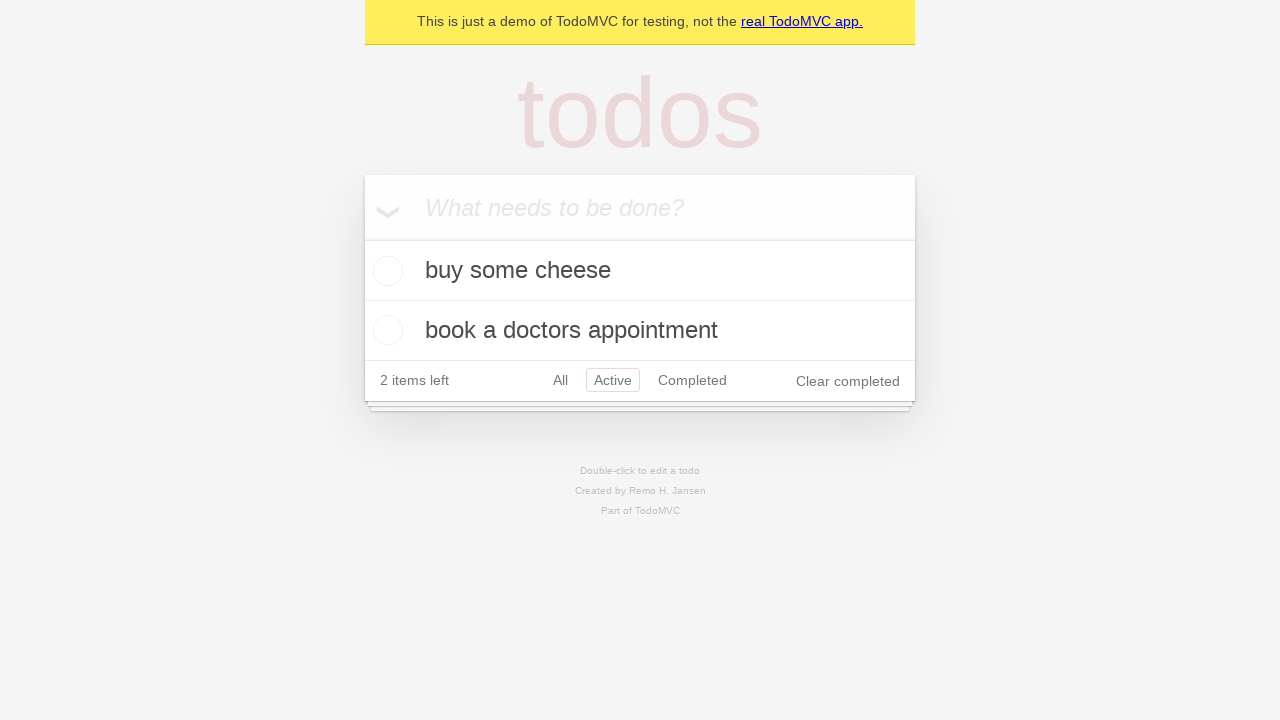

Clicked 'Completed' filter at (692, 380) on internal:role=link[name="Completed"i]
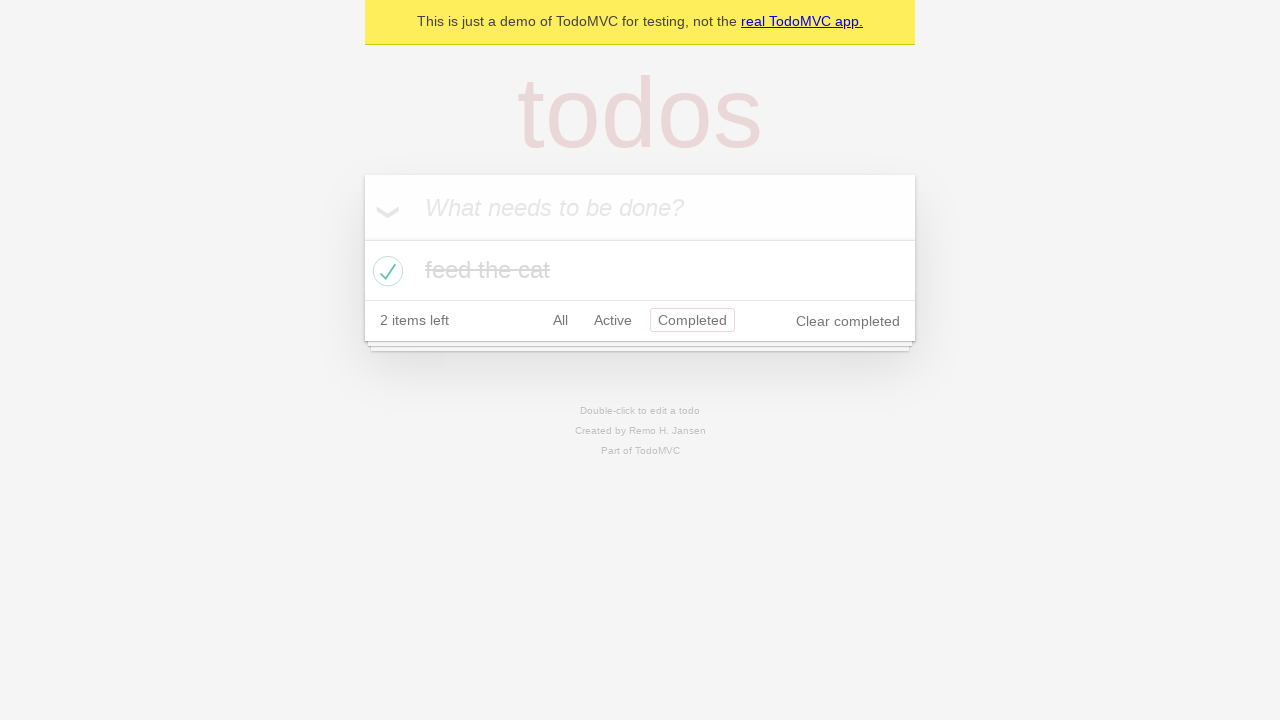

Clicked 'All' filter at (560, 320) on internal:role=link[name="All"i]
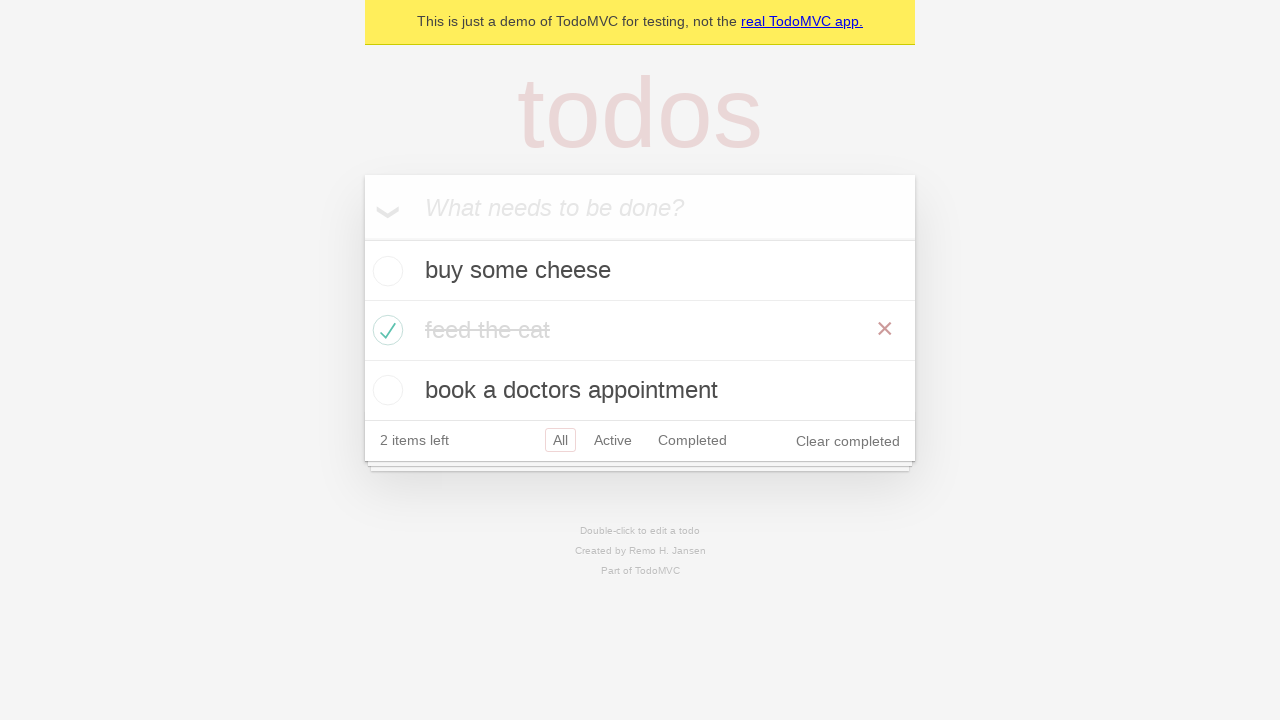

Verified all 3 todo items are displayed
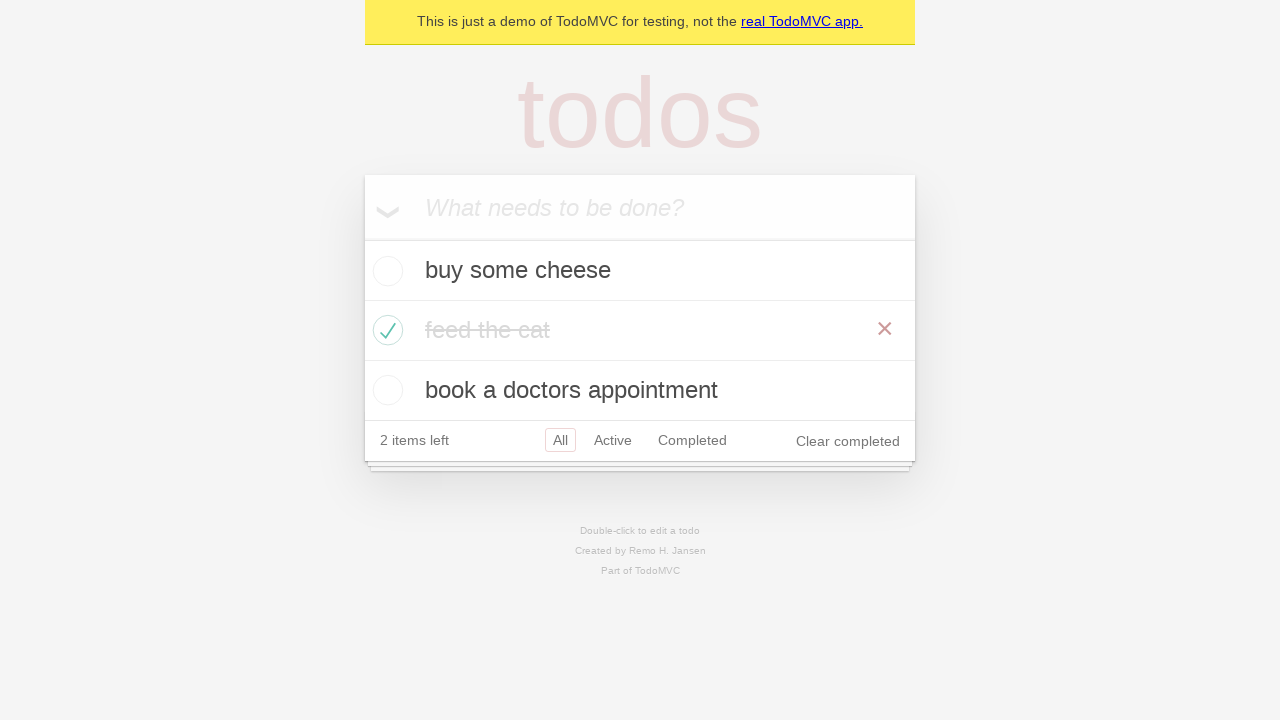

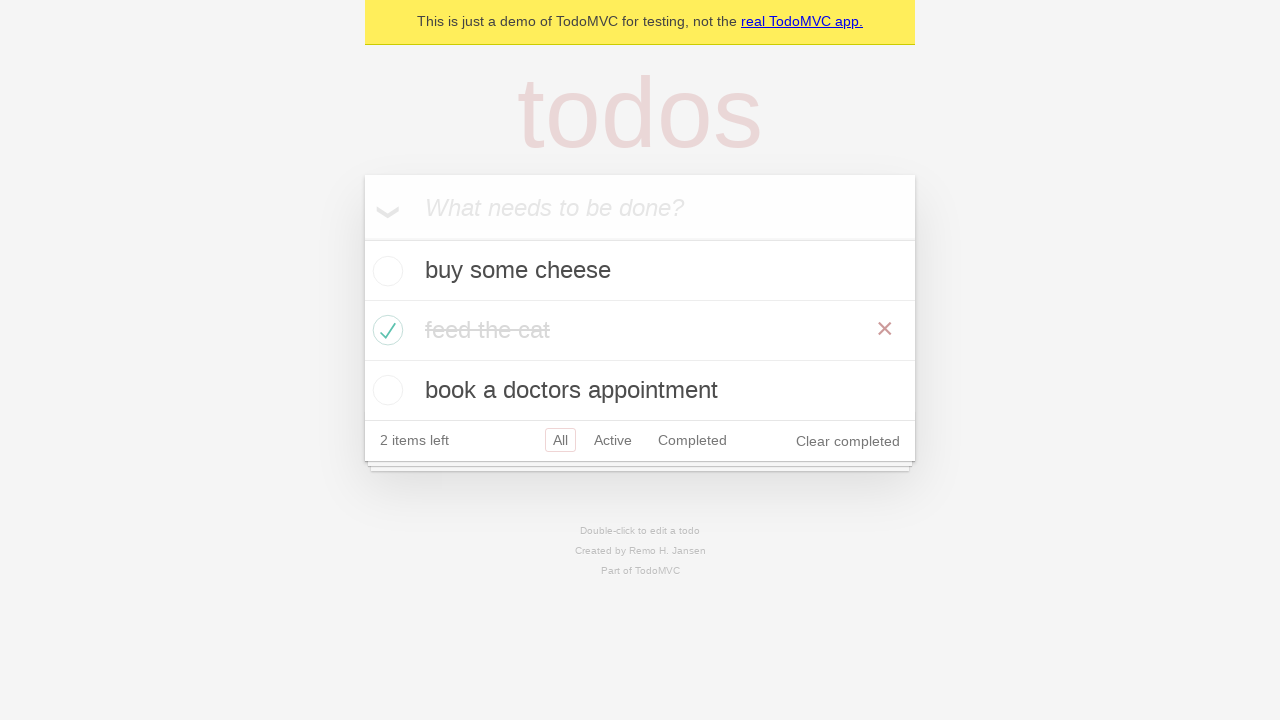